Tests navigation on a training page by clicking on the 4th link's h1 element, likely a "cultura" (culture) section link.

Starting URL: https://cefetfriburgo.github.io/Treinamento/

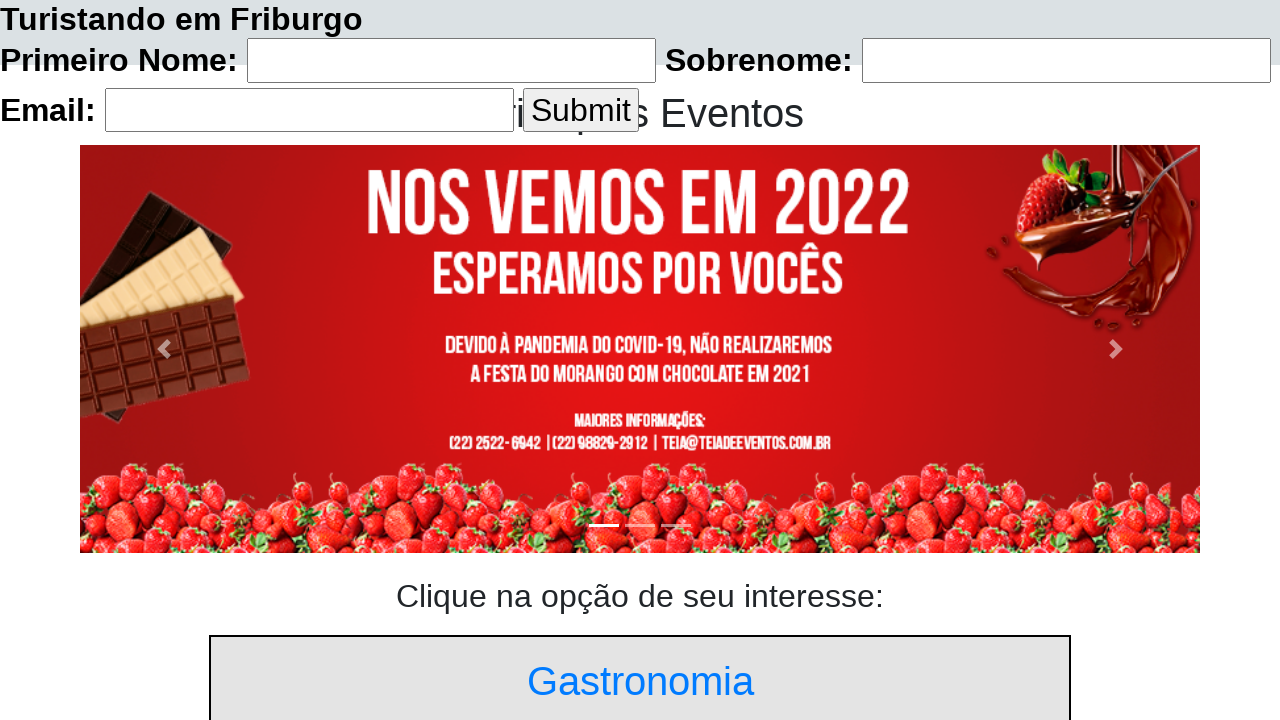

Navigated to training page
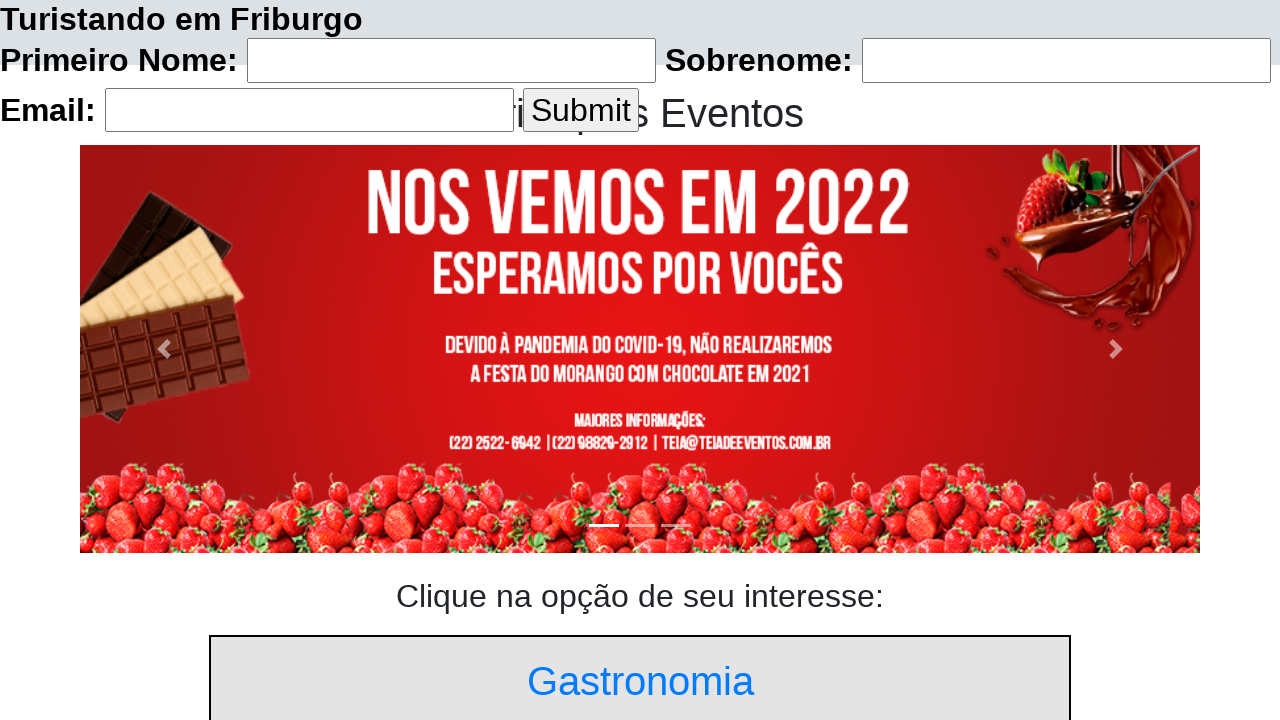

Clicked on the 4th link's h1 element (cultura section) at (640, 389) on a:nth-child(4) h1
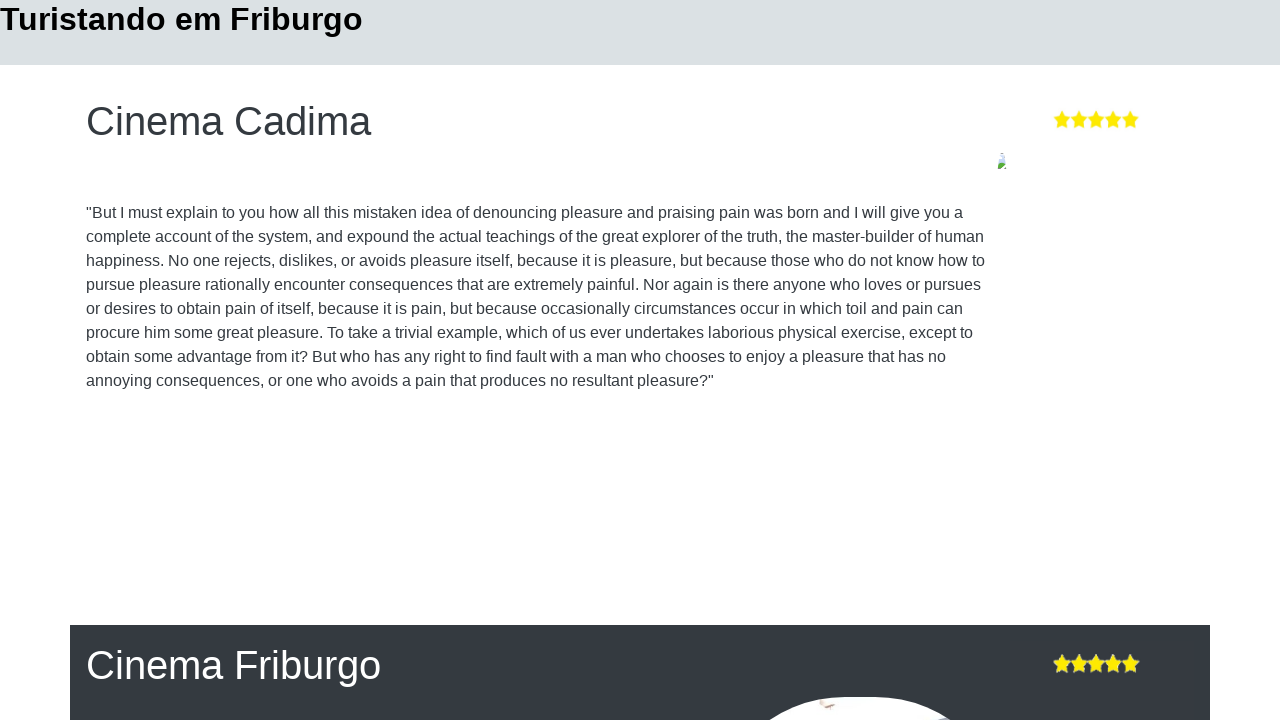

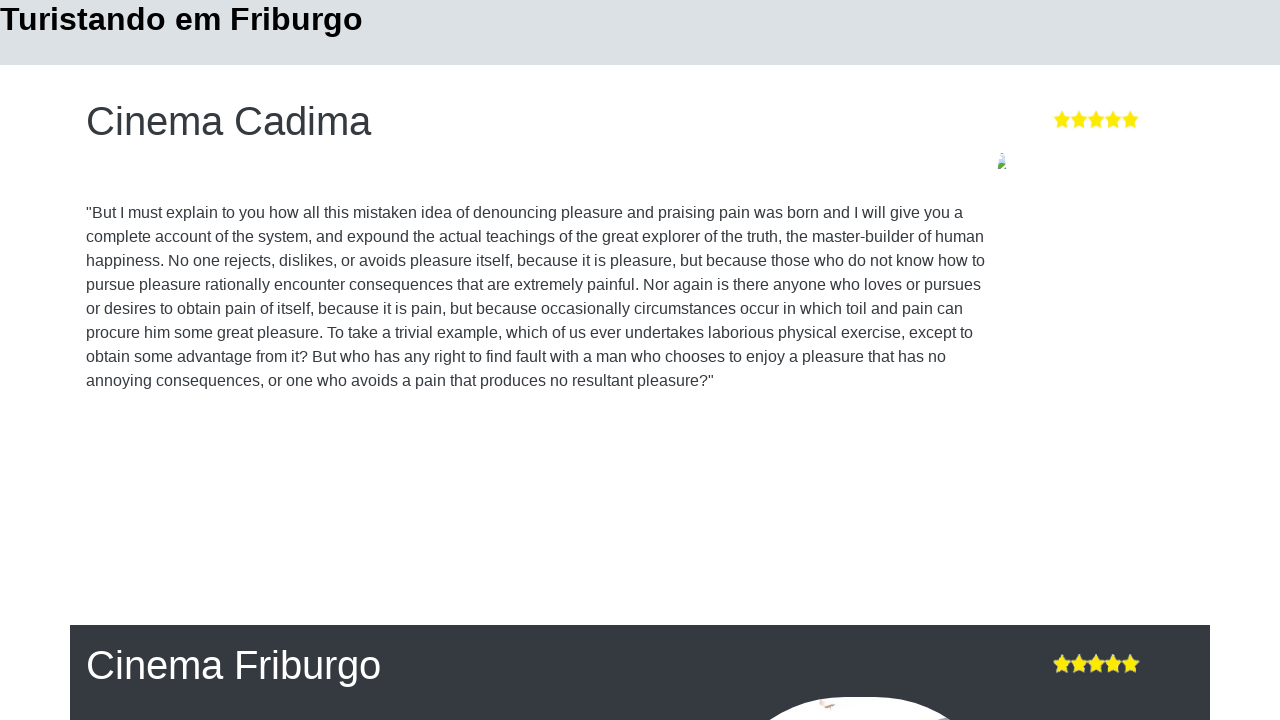